Navigates to Berhan Bank exchange rates page and verifies that exchange rate information is displayed

Starting URL: https://berhanbanksc.com/exchange-rates/

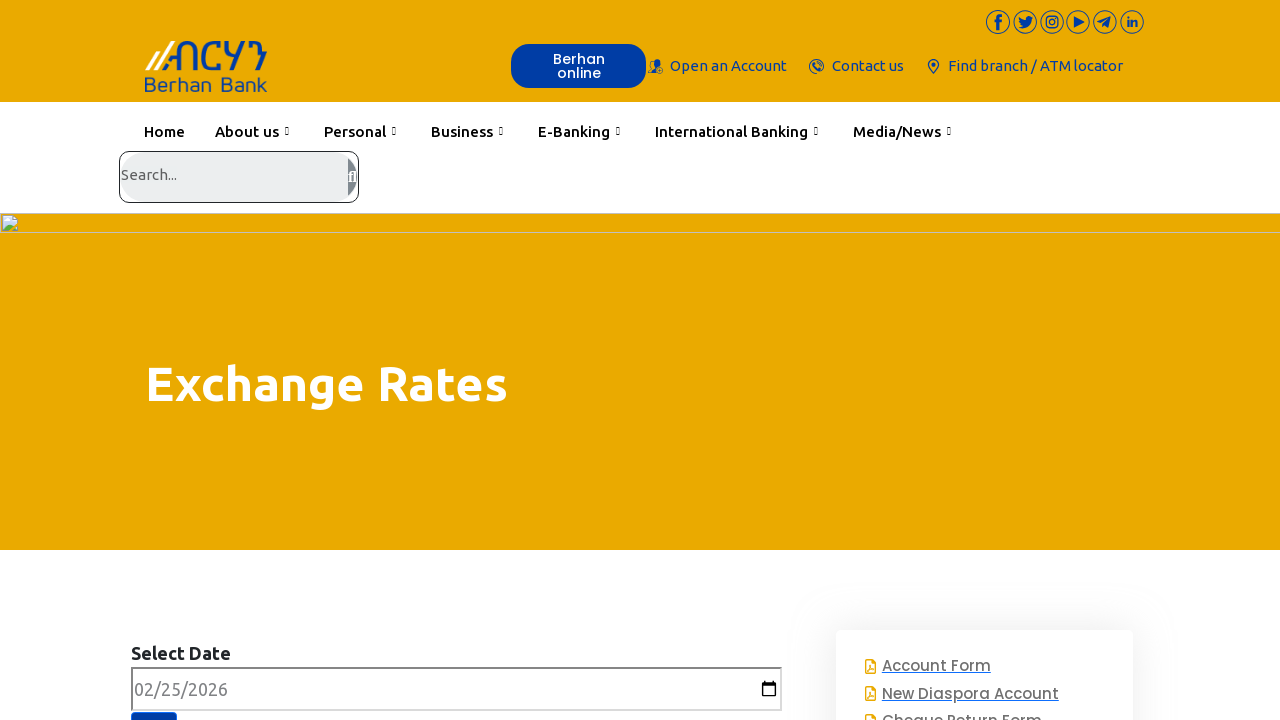

Waited for exchange rate rows to load
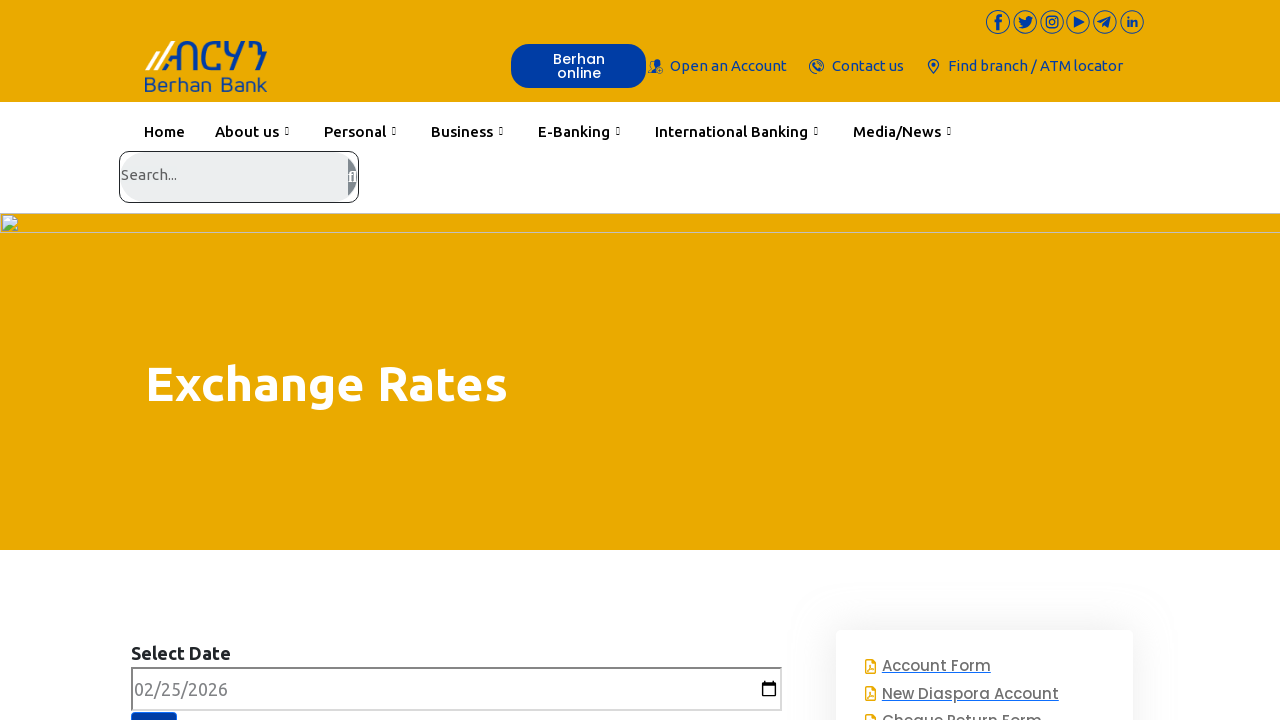

Verified currency data is present
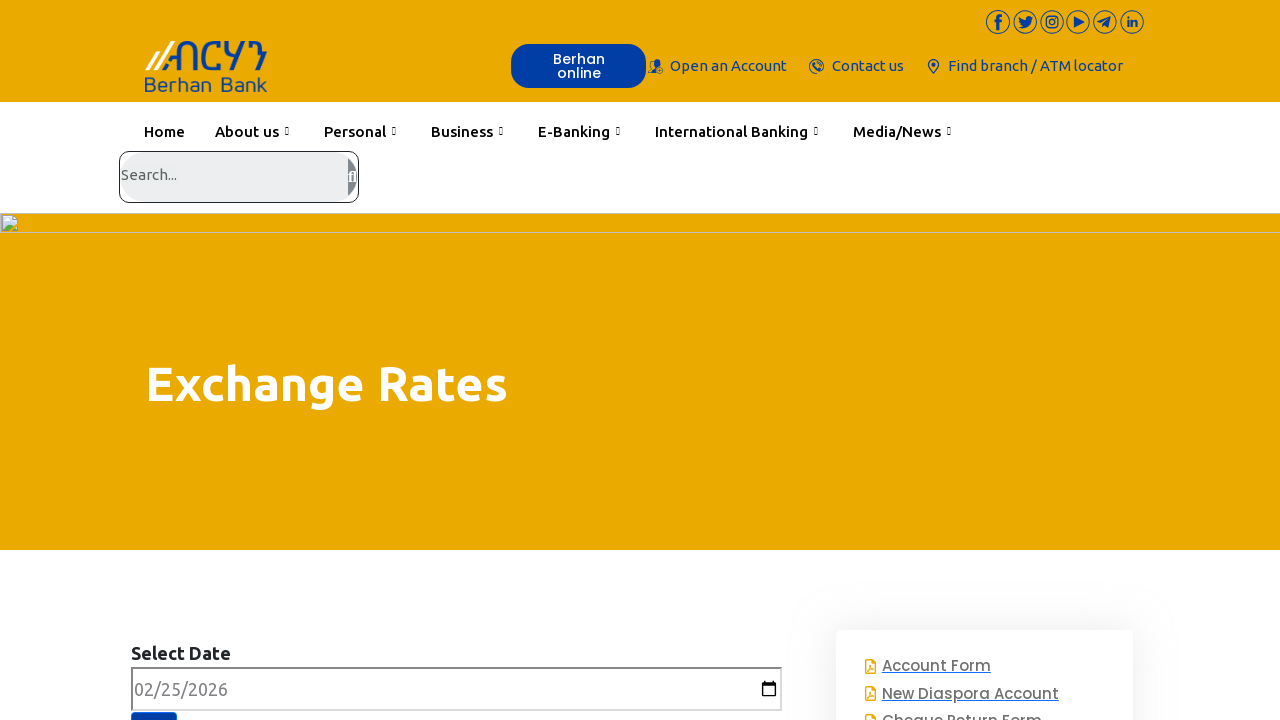

Verified buy/sell rate columns are present
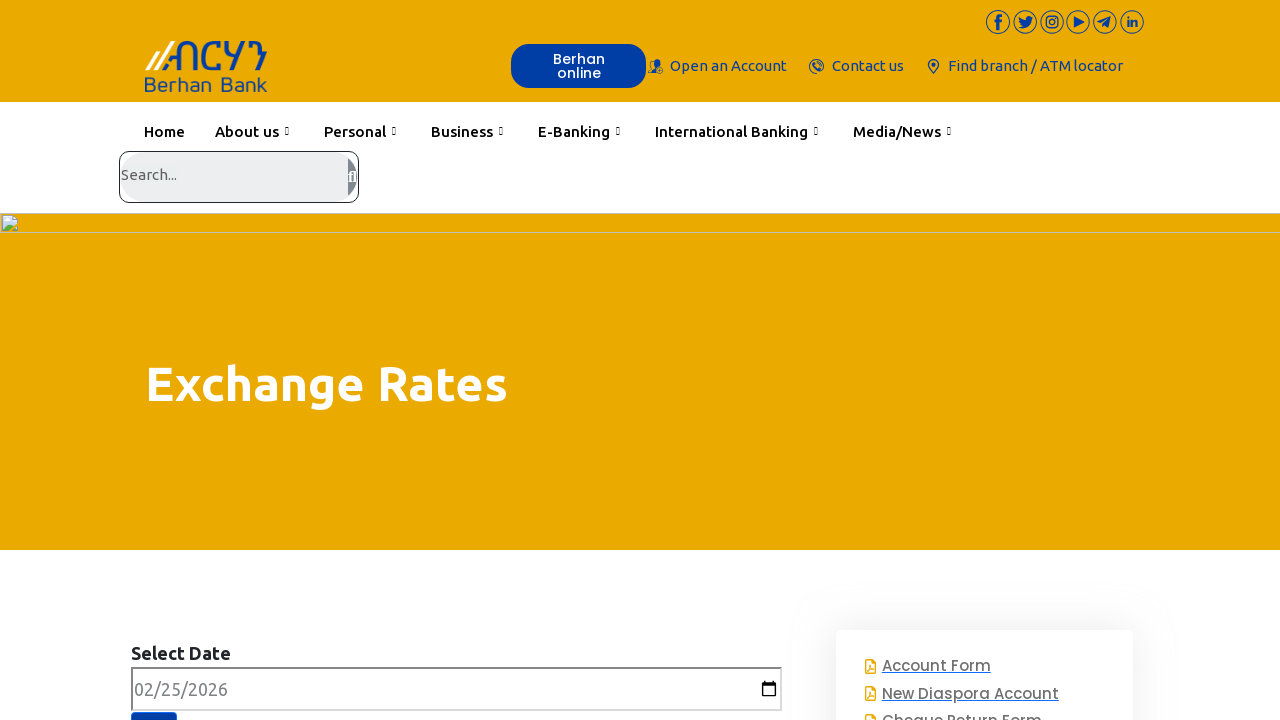

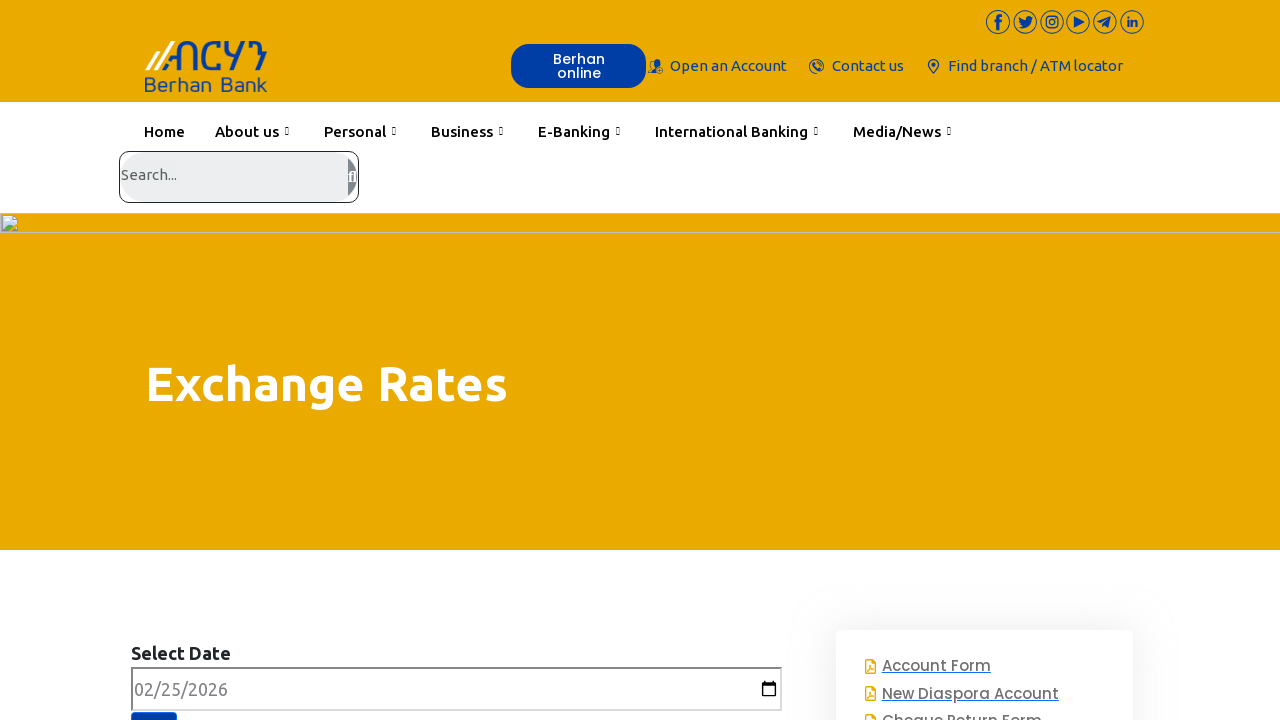